Tests form filling functionality on w3schools by entering a first name and last name into form fields, then clicking the submit button.

Starting URL: https://www.w3schools.com/html/html_forms.asp

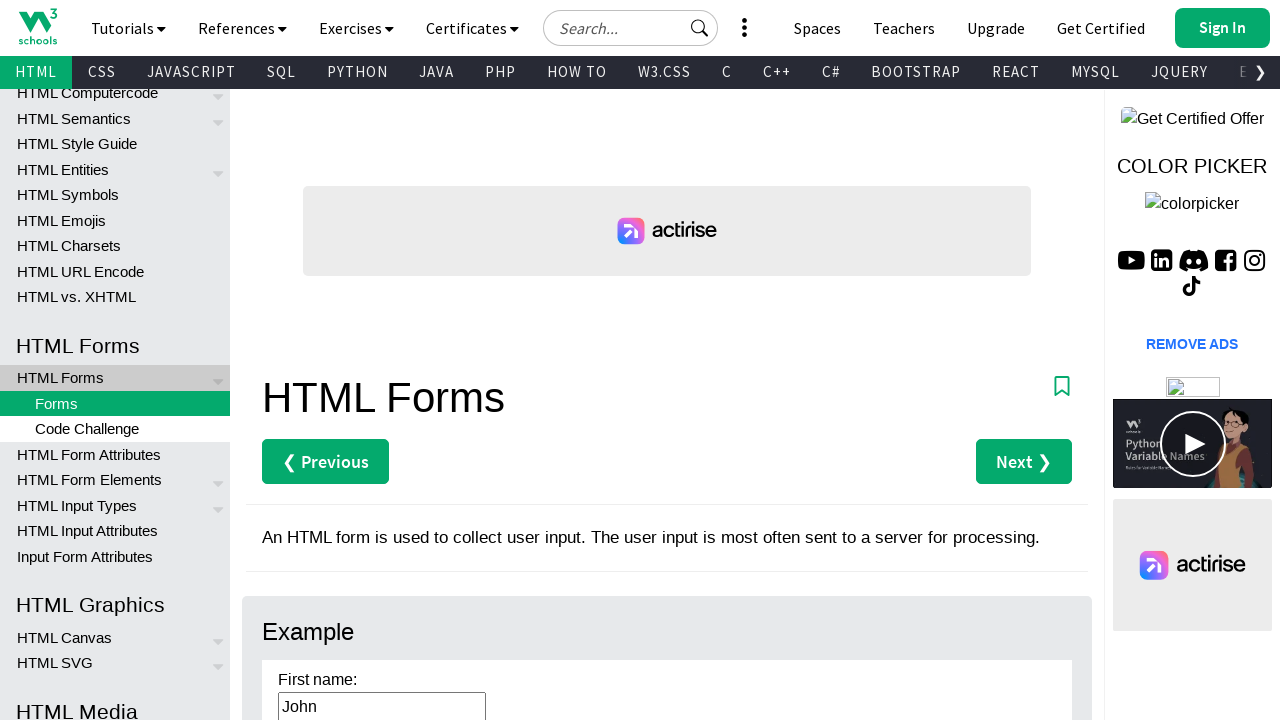

Cleared the First Name field on #fname
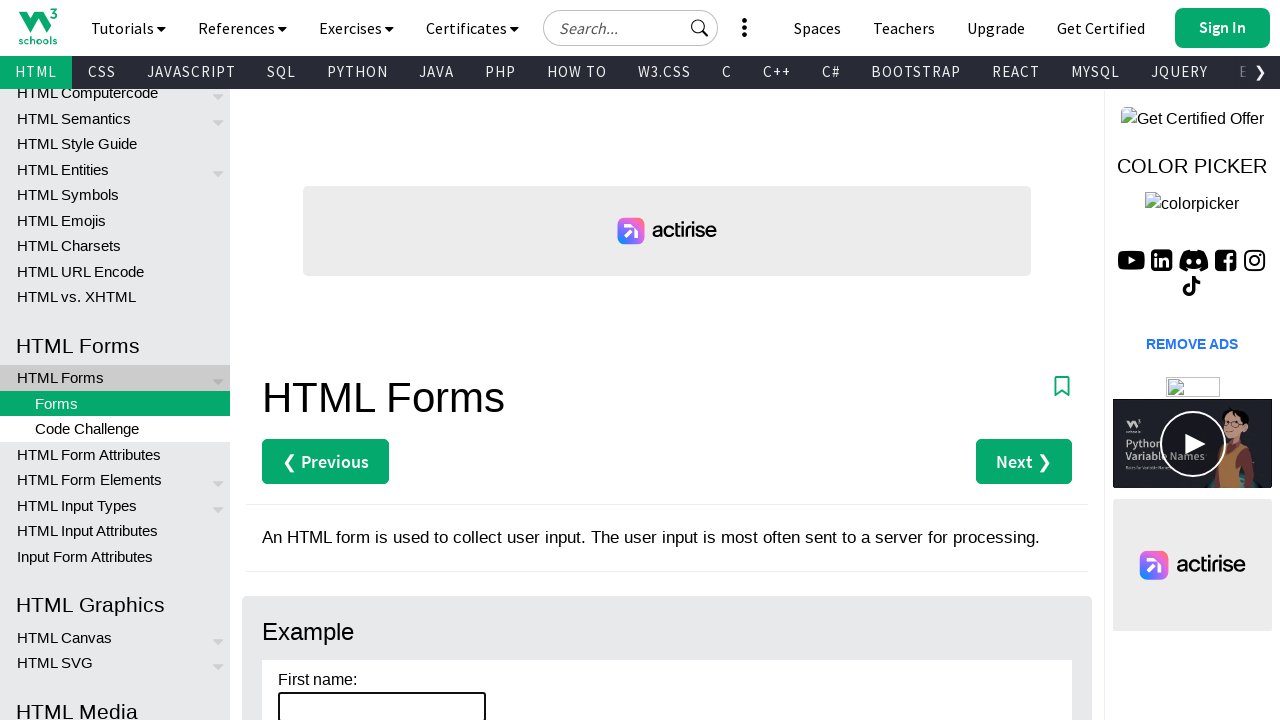

Entered 'Gonzalo' into the First Name field on #fname
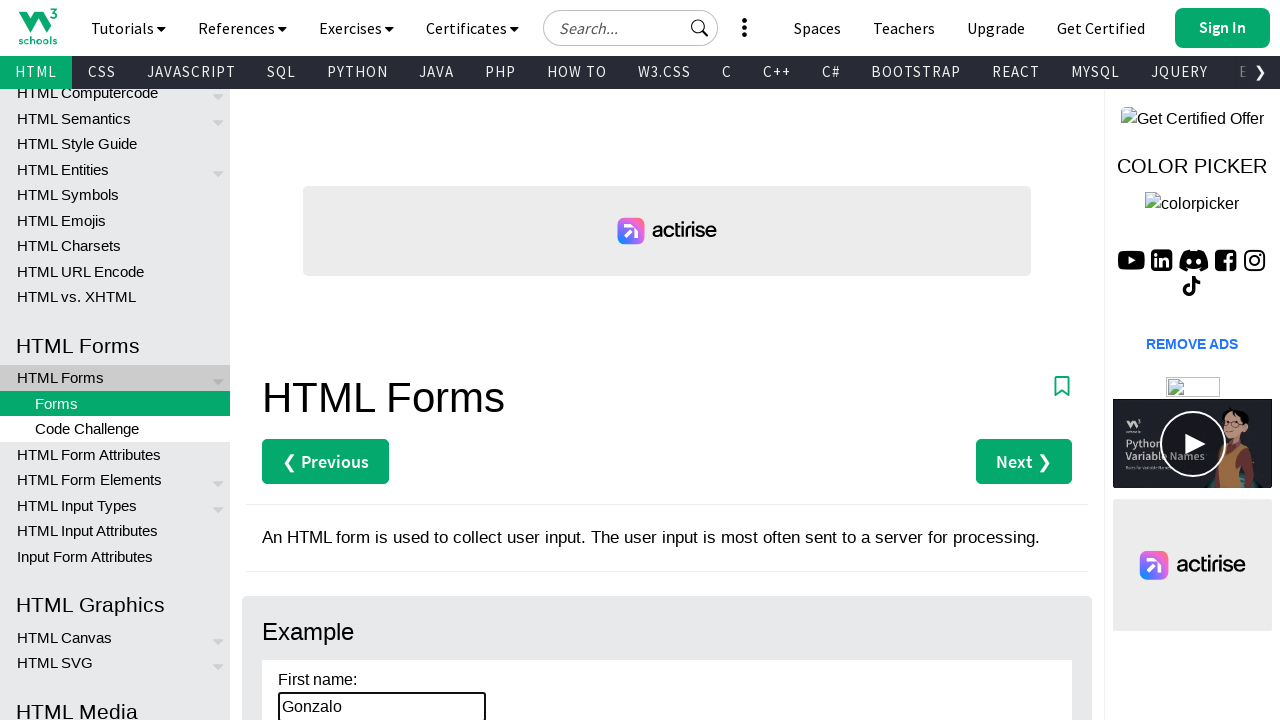

Cleared the Last Name field on #lname
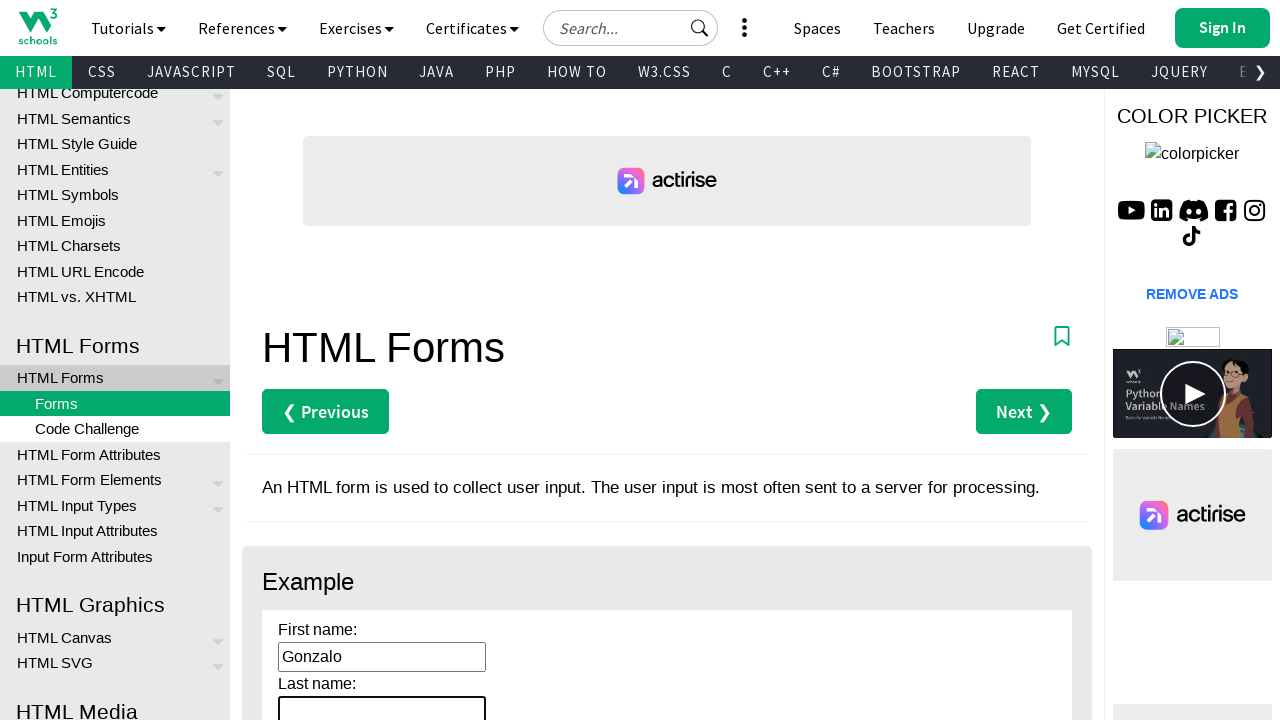

Entered 'Delgado' into the Last Name field on #lname
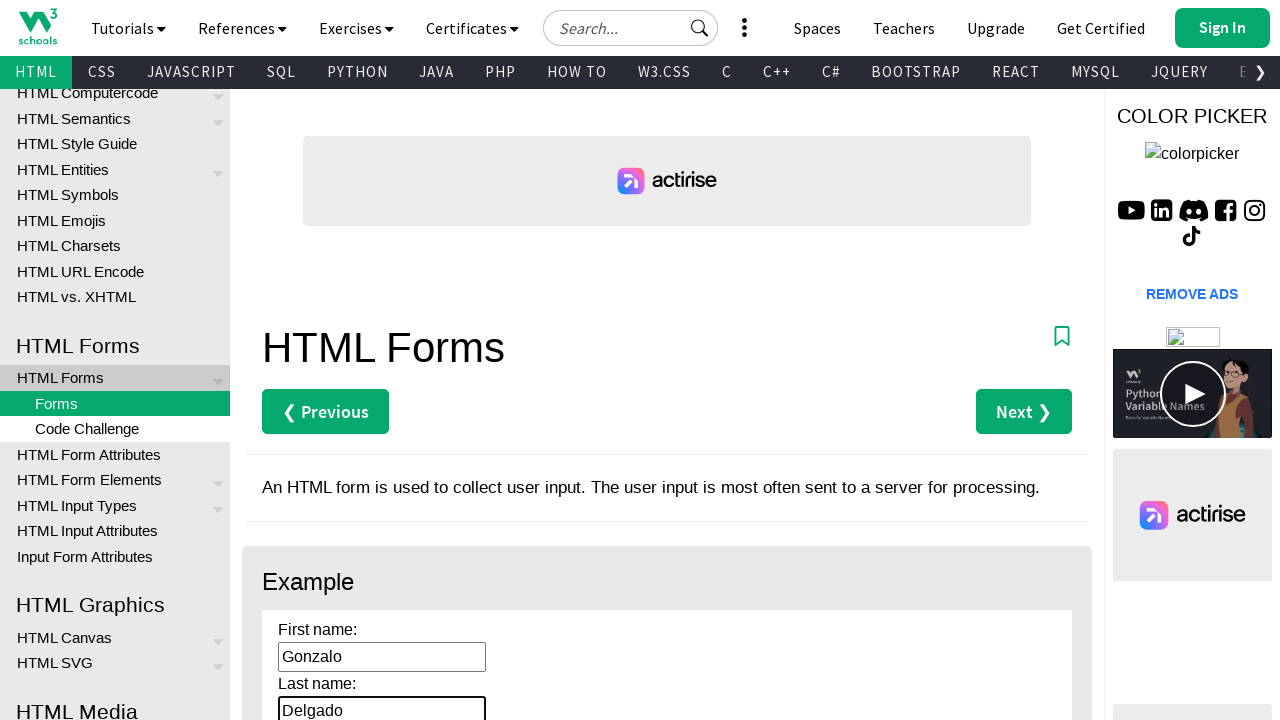

Clicked the submit button to submit the form at (311, 360) on div.w3-example form input[type='submit']
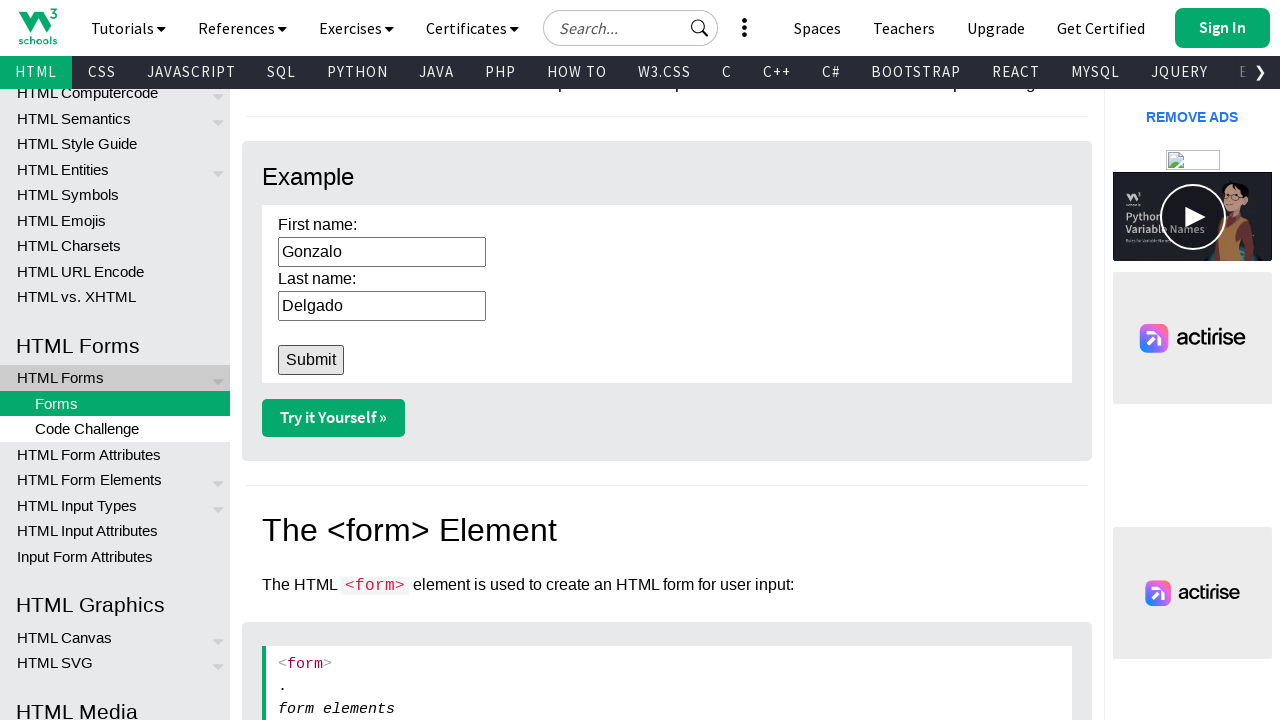

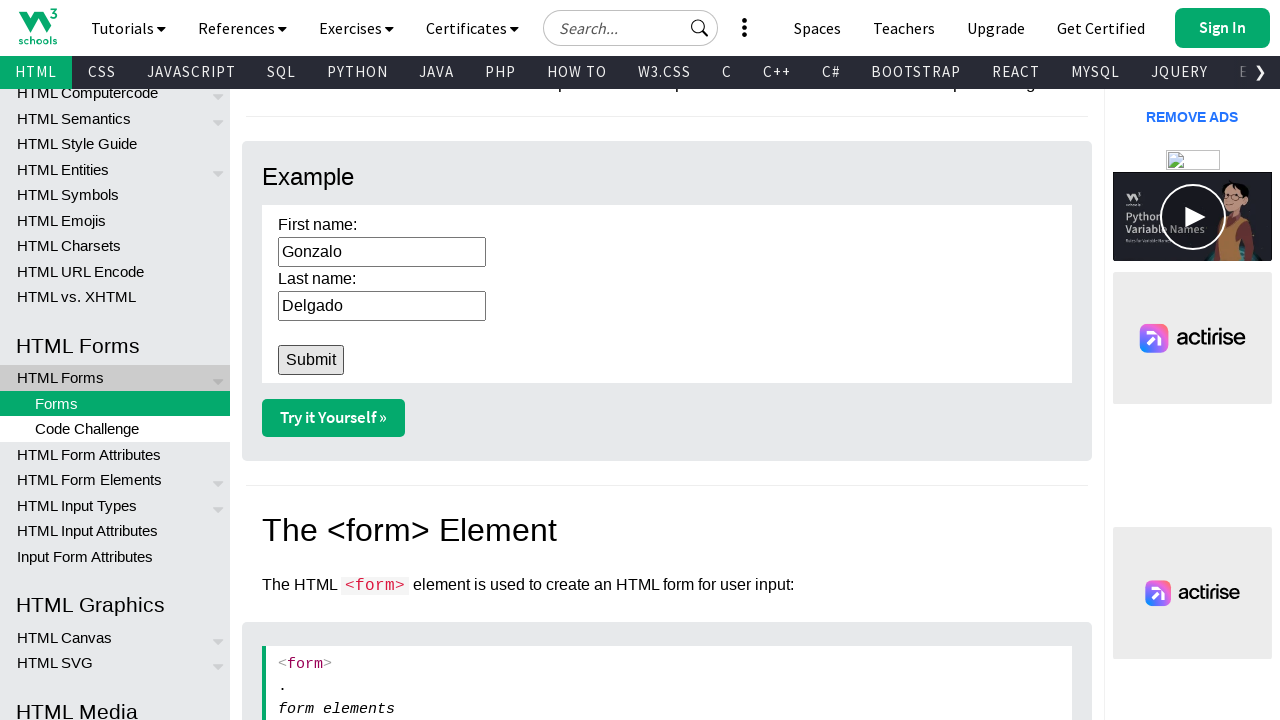